Verifies the edit links in the Action column are clickable and navigates to the correct URL

Starting URL: https://the-internet.herokuapp.com/challenging_dom

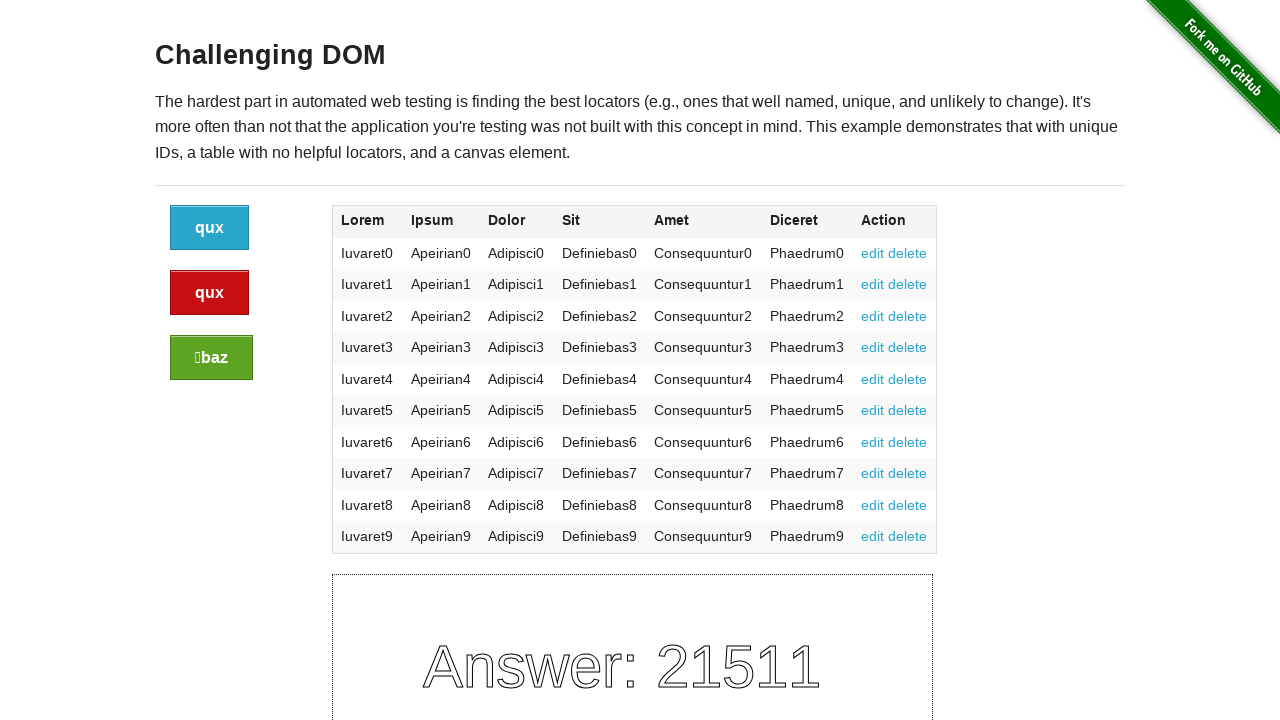

Waited for table to be visible on the page
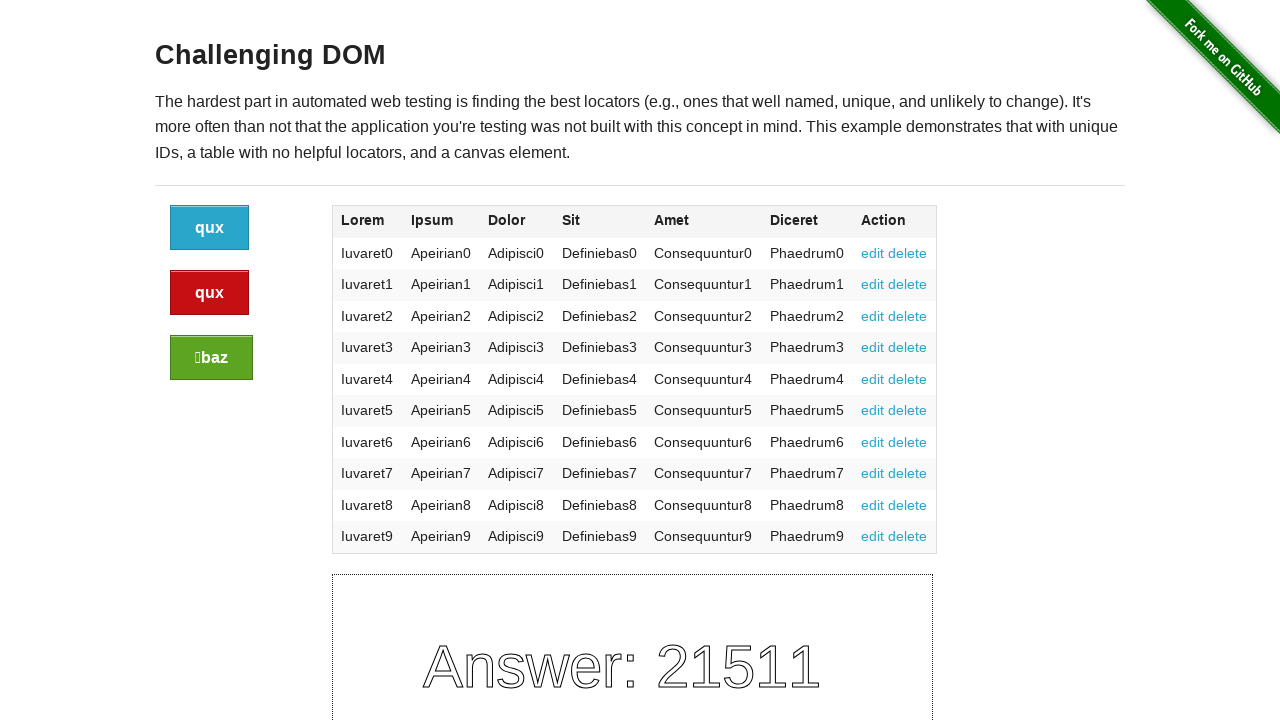

Located all edit links in the Action column
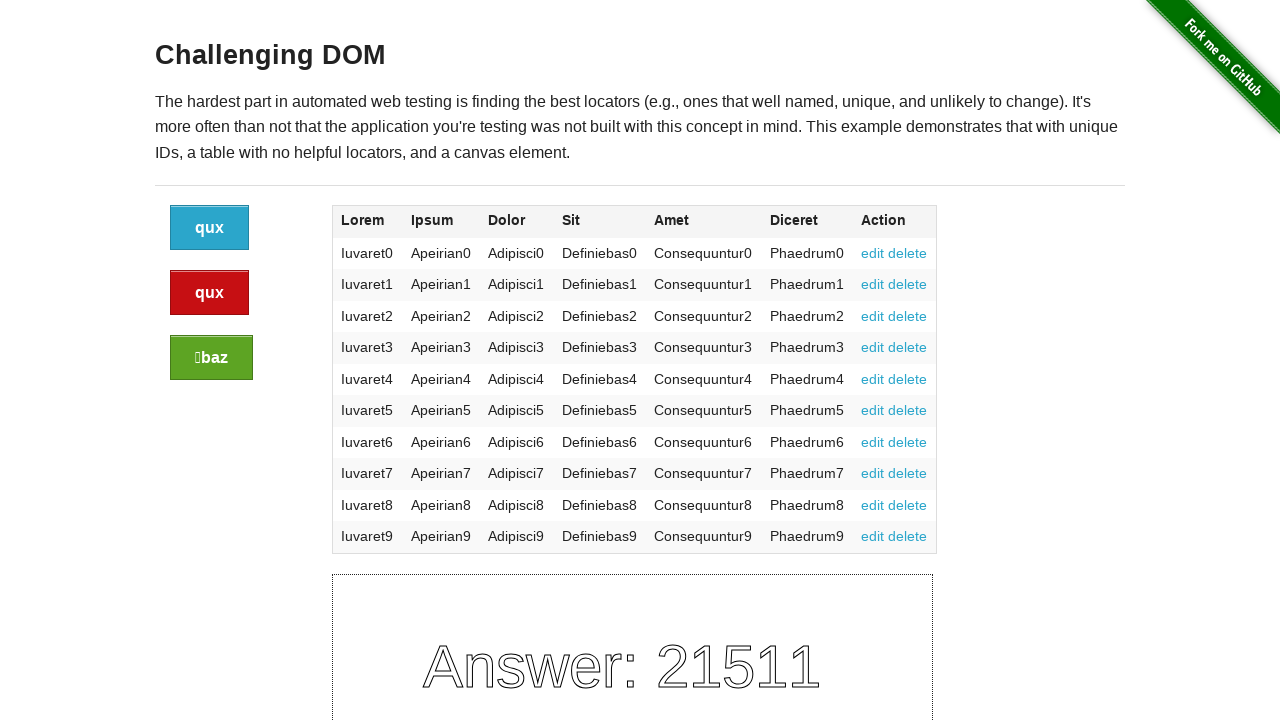

Found 10 edit links in the table
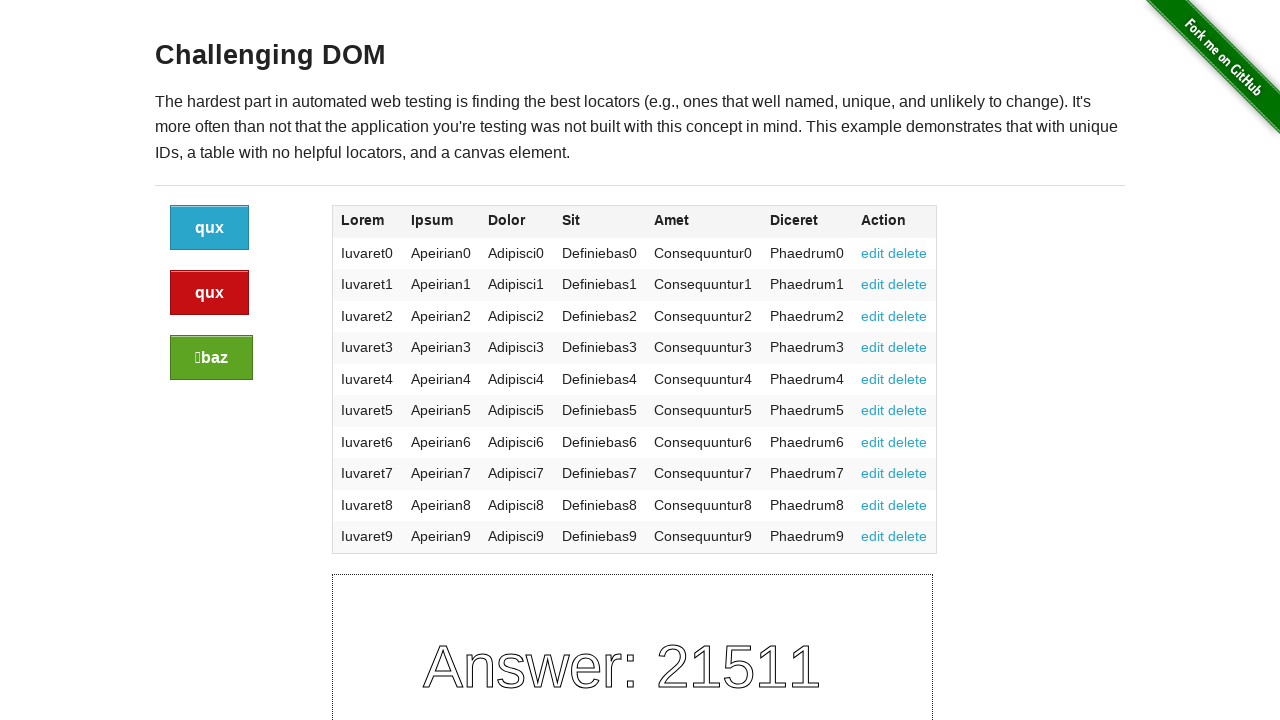

Clicked on the first edit link at (873, 253) on table tbody tr td a:has-text('edit') >> nth=0
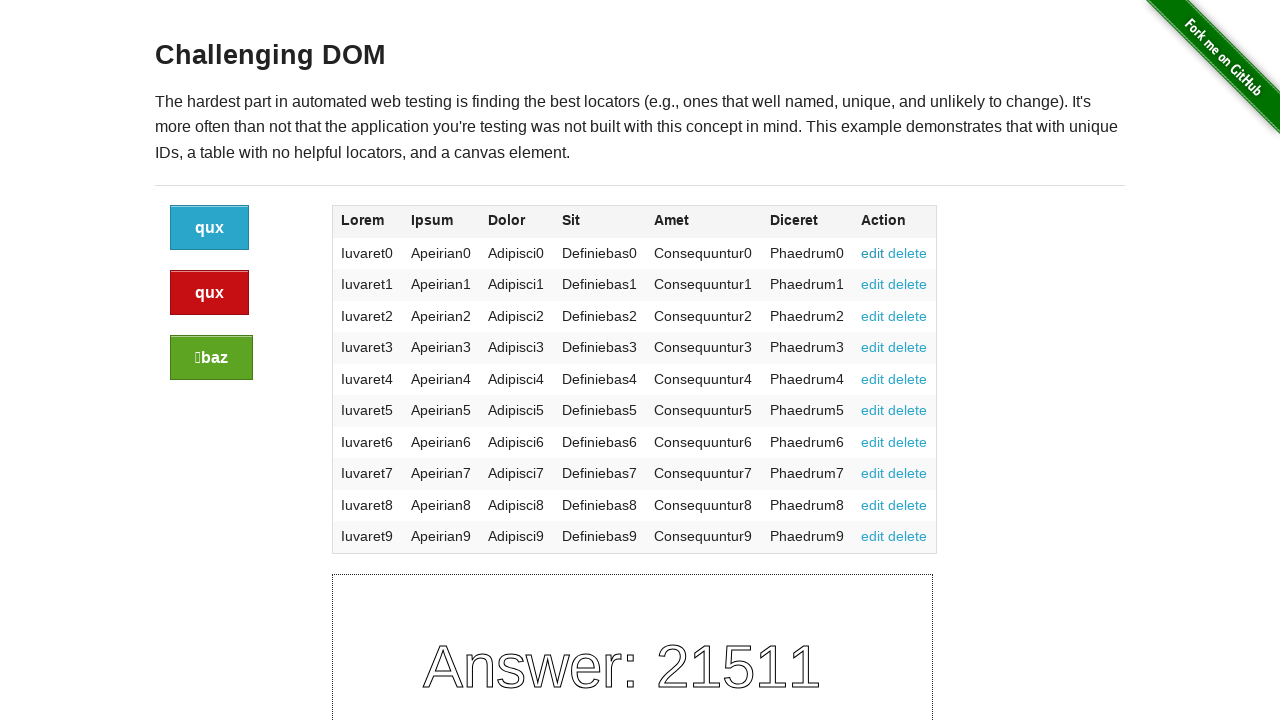

Verified URL contains '#edit' fragment
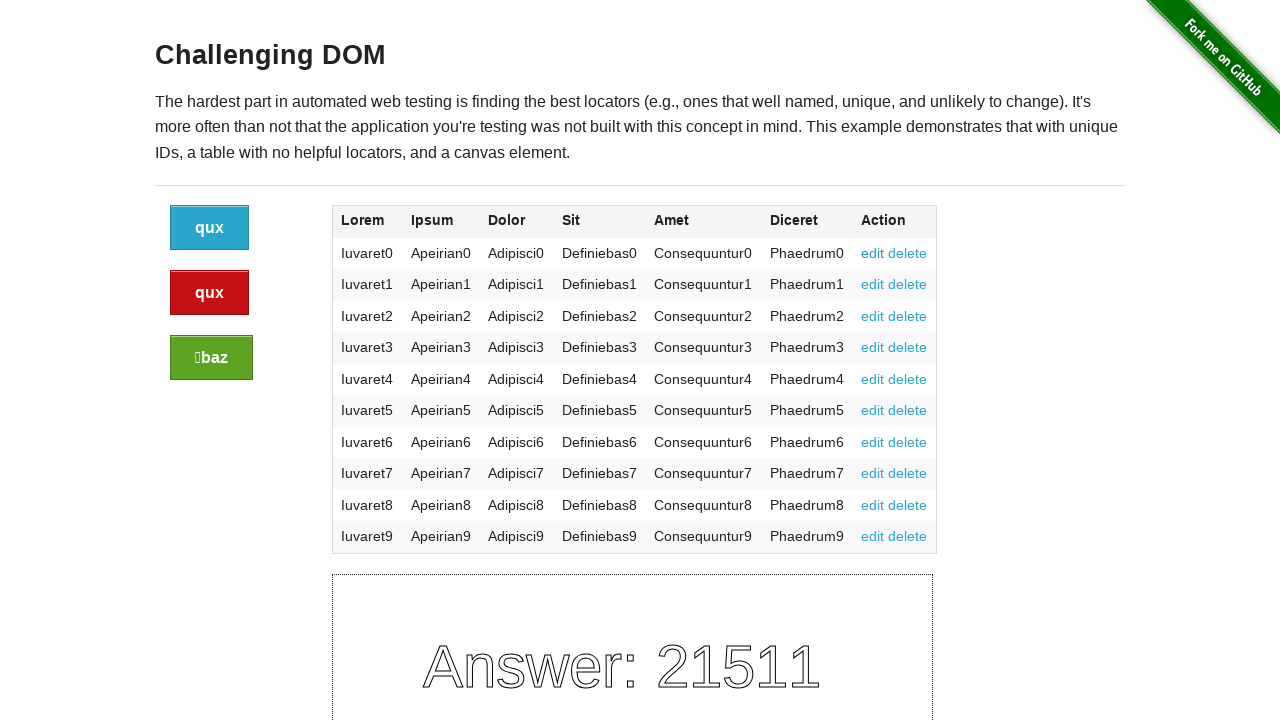

Clicked on edit link #1 at (873, 253) on table tbody tr td a:has-text('edit') >> nth=0
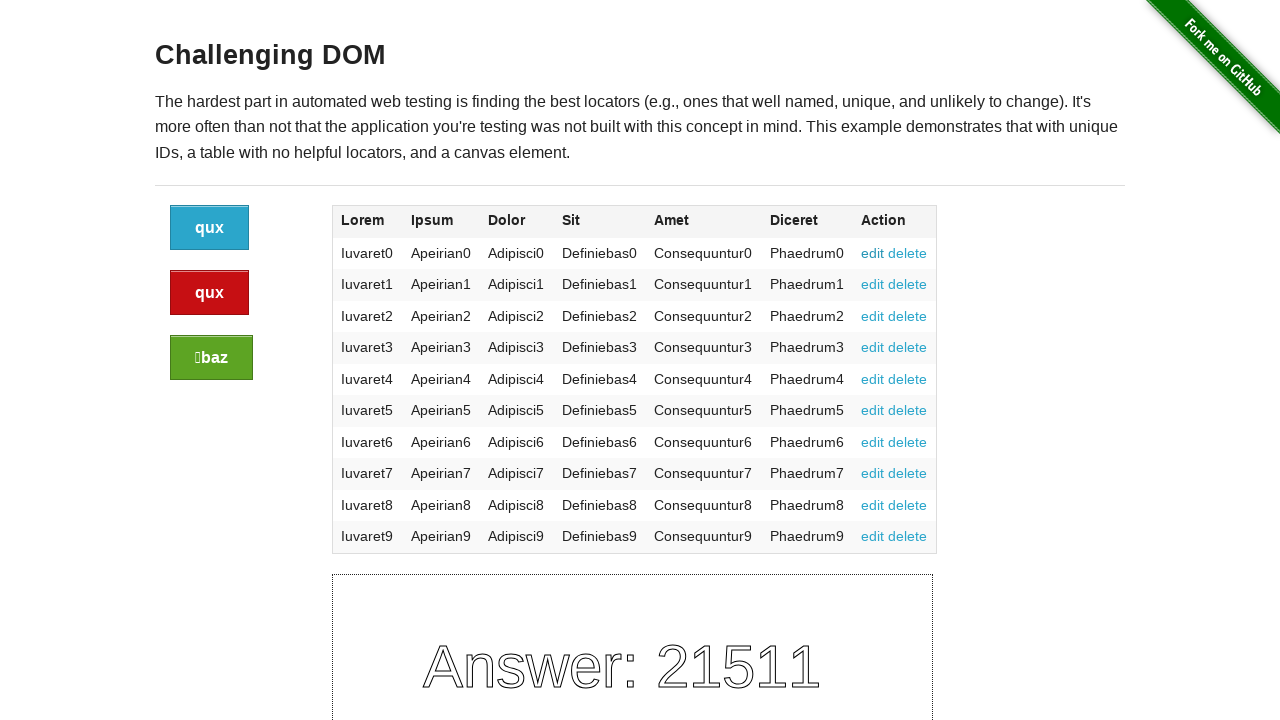

Verified URL contains '#edit' fragment after clicking edit link #1
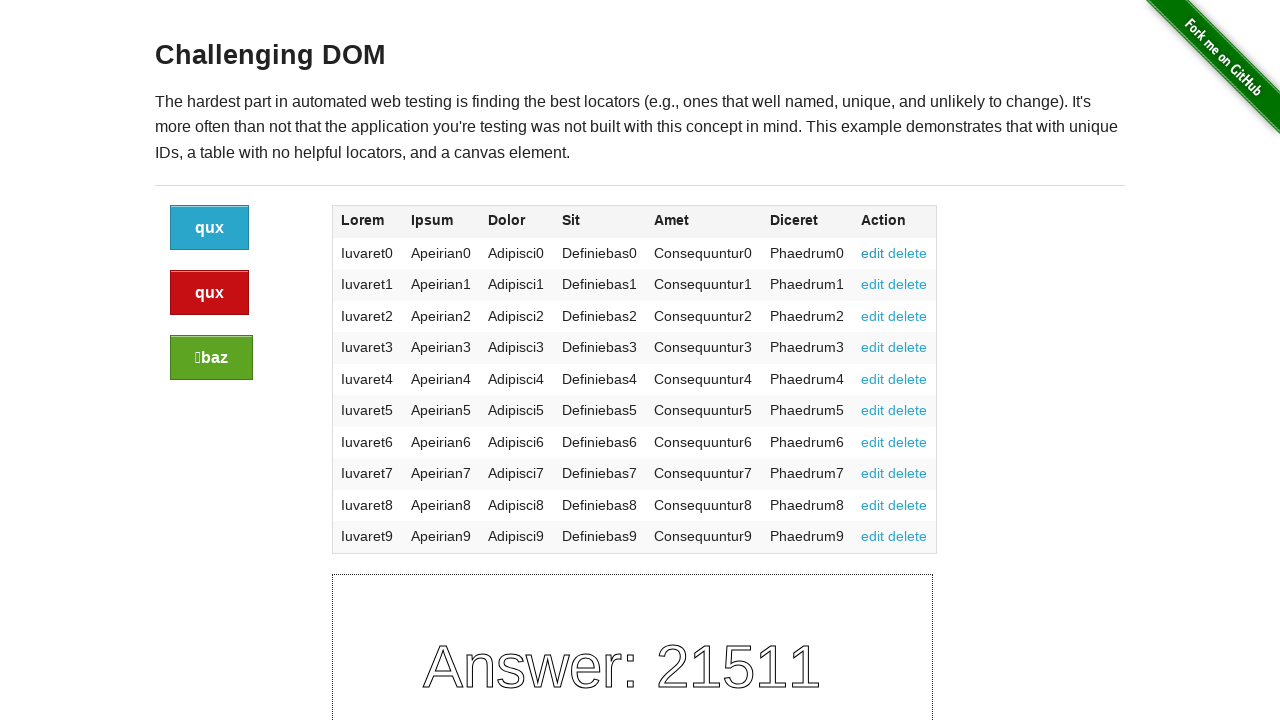

Clicked on edit link #2 at (873, 284) on table tbody tr td a:has-text('edit') >> nth=1
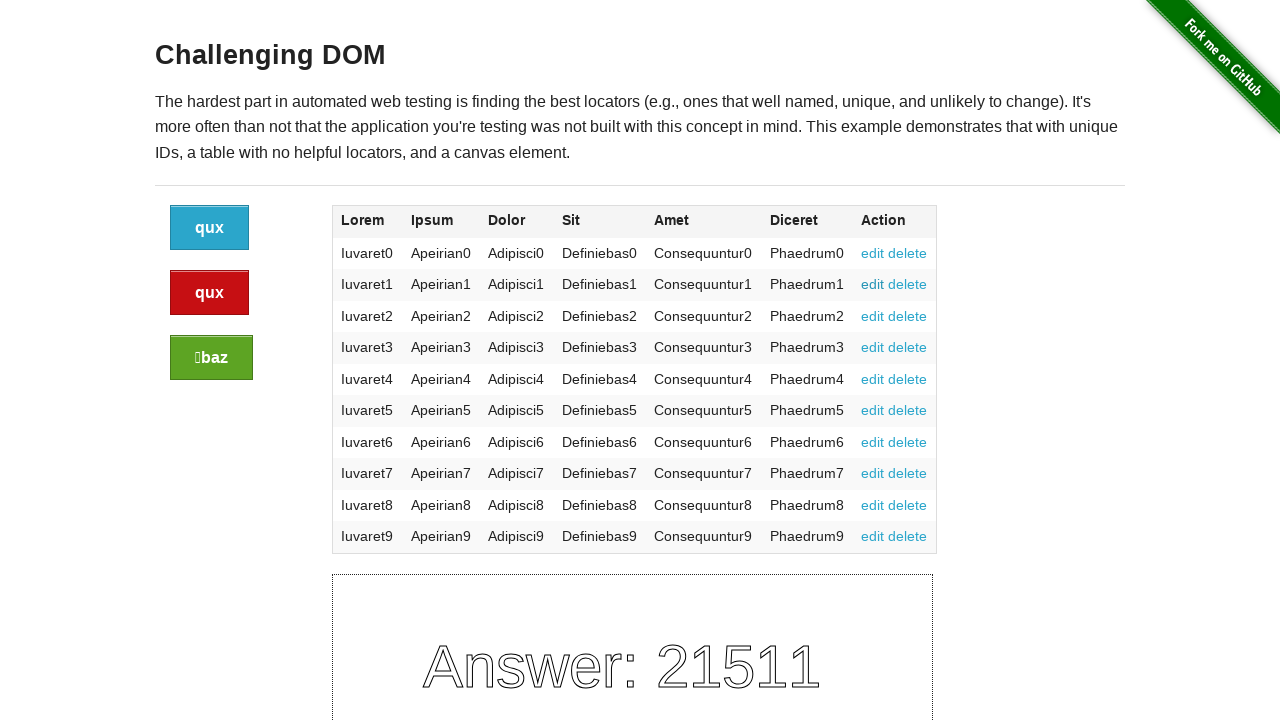

Verified URL contains '#edit' fragment after clicking edit link #2
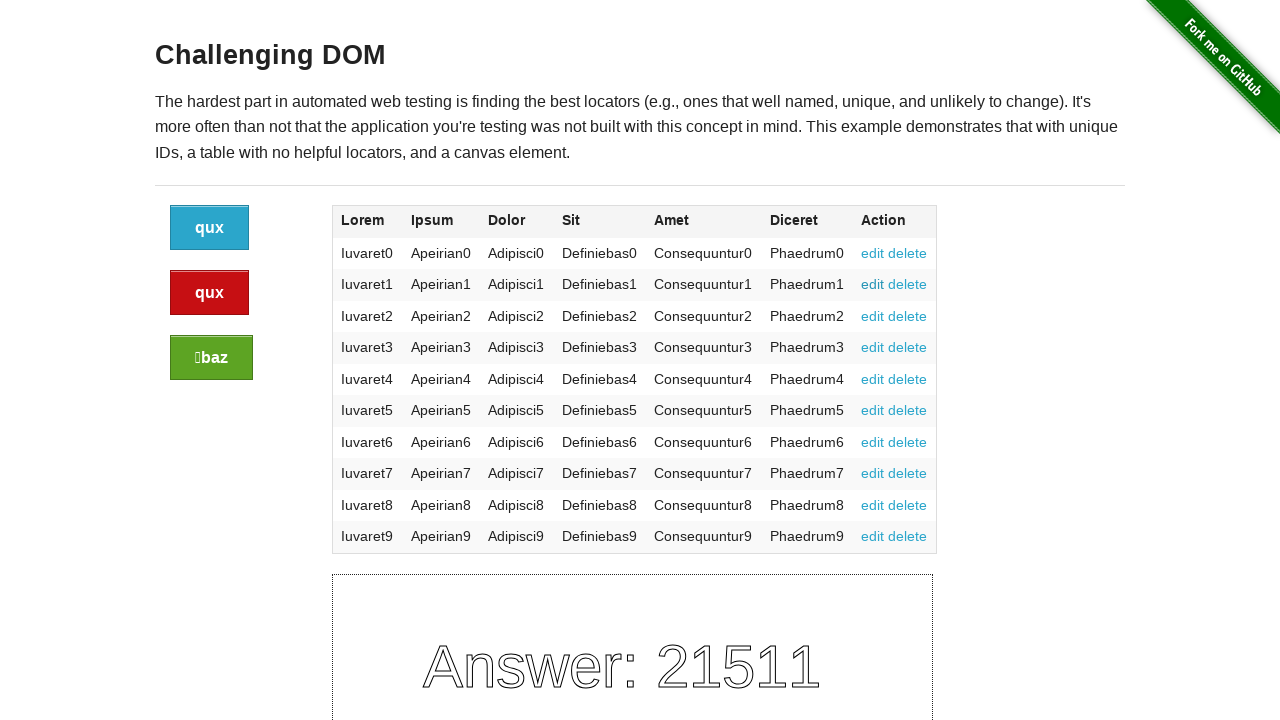

Clicked on edit link #3 at (873, 316) on table tbody tr td a:has-text('edit') >> nth=2
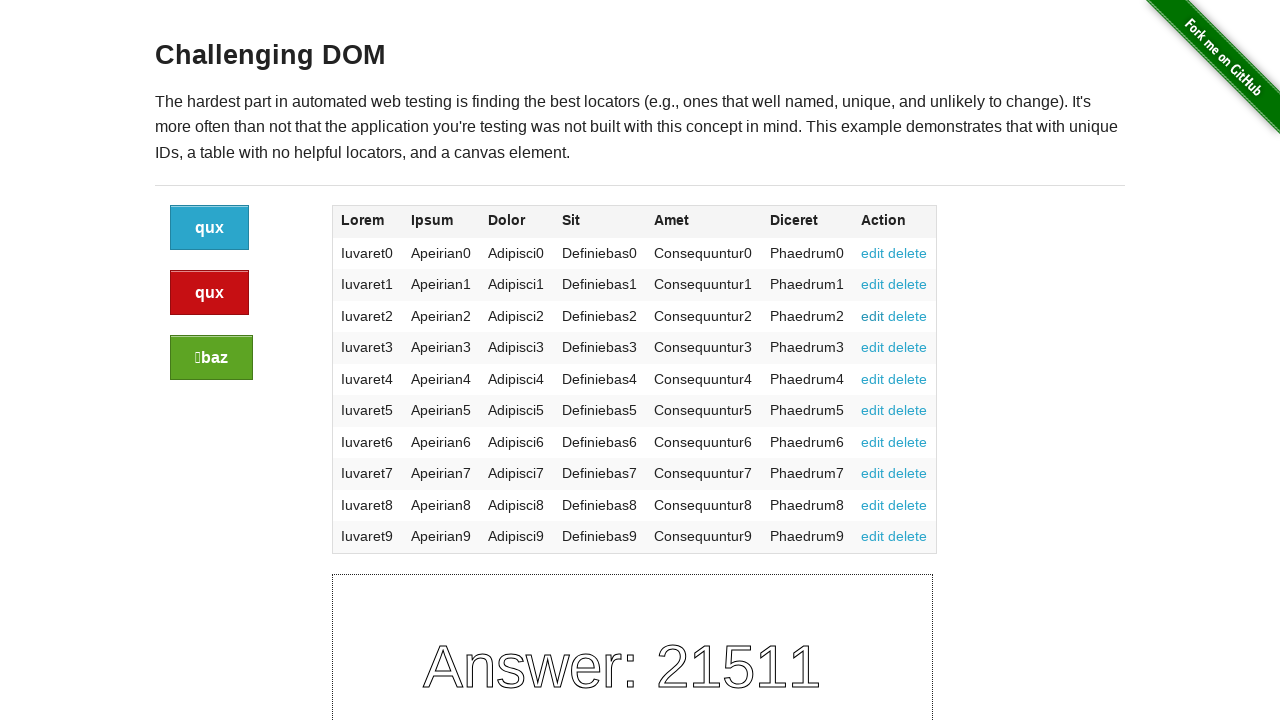

Verified URL contains '#edit' fragment after clicking edit link #3
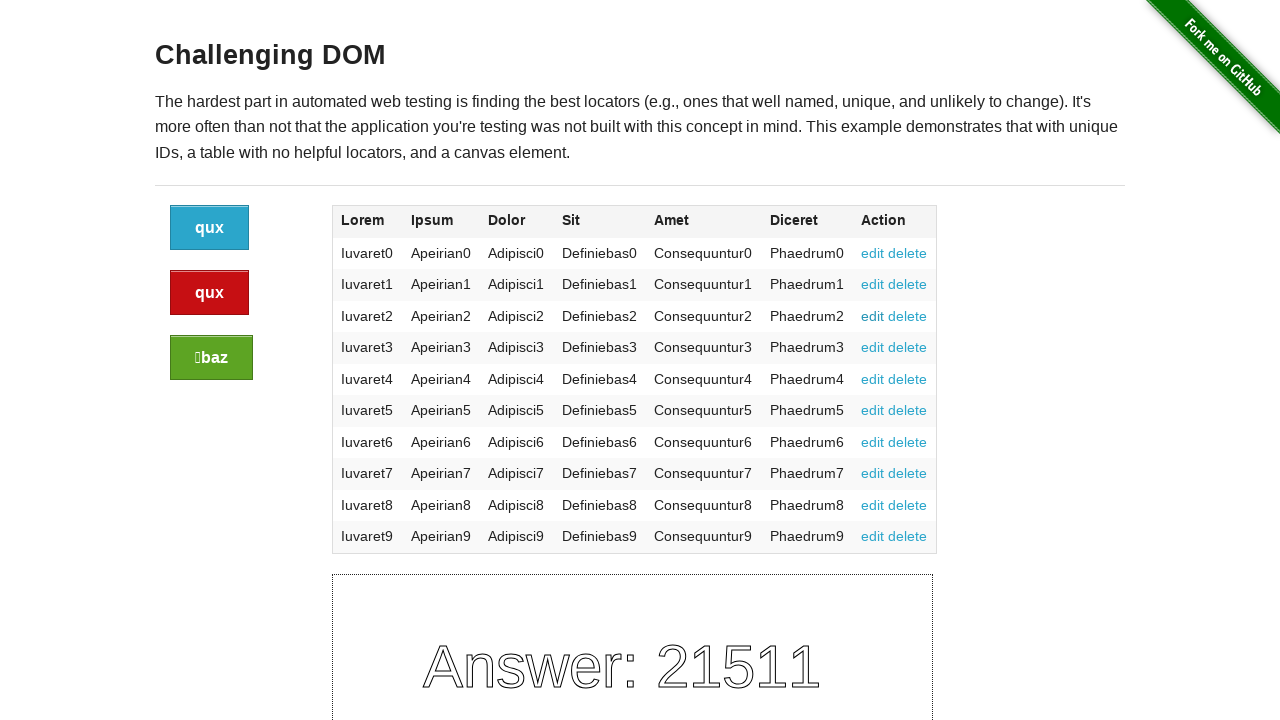

Clicked on edit link #4 at (873, 347) on table tbody tr td a:has-text('edit') >> nth=3
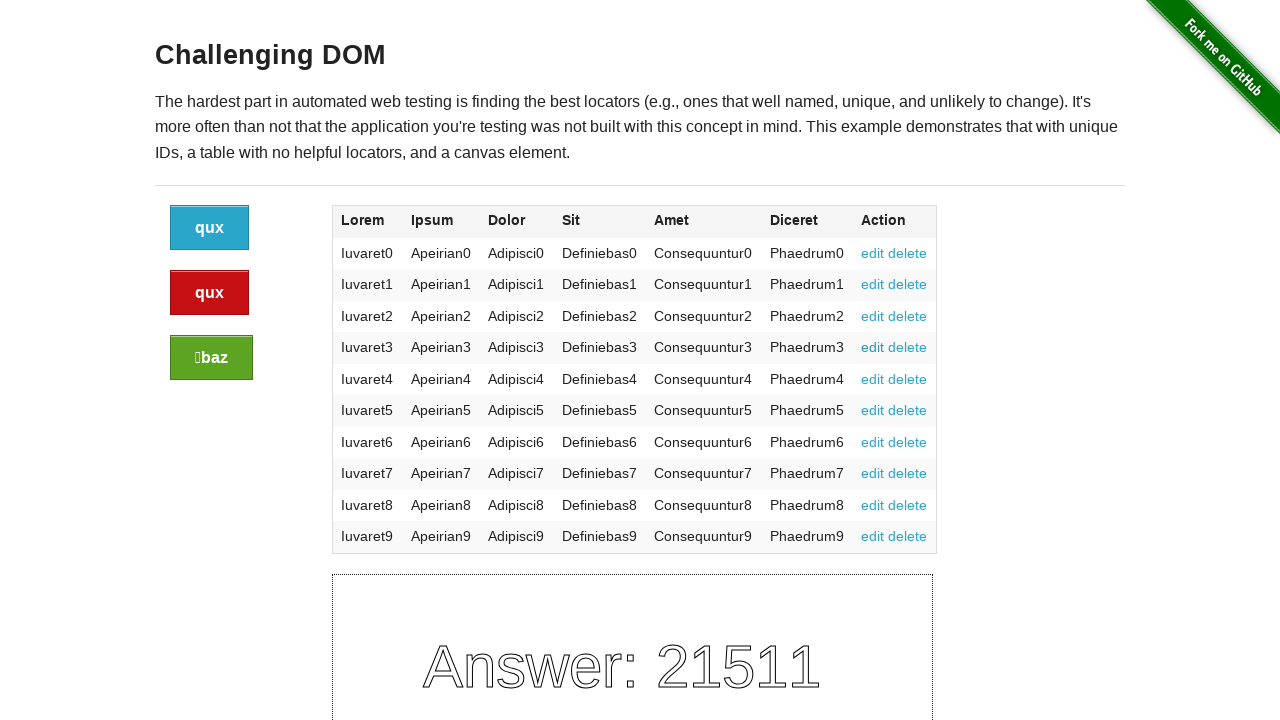

Verified URL contains '#edit' fragment after clicking edit link #4
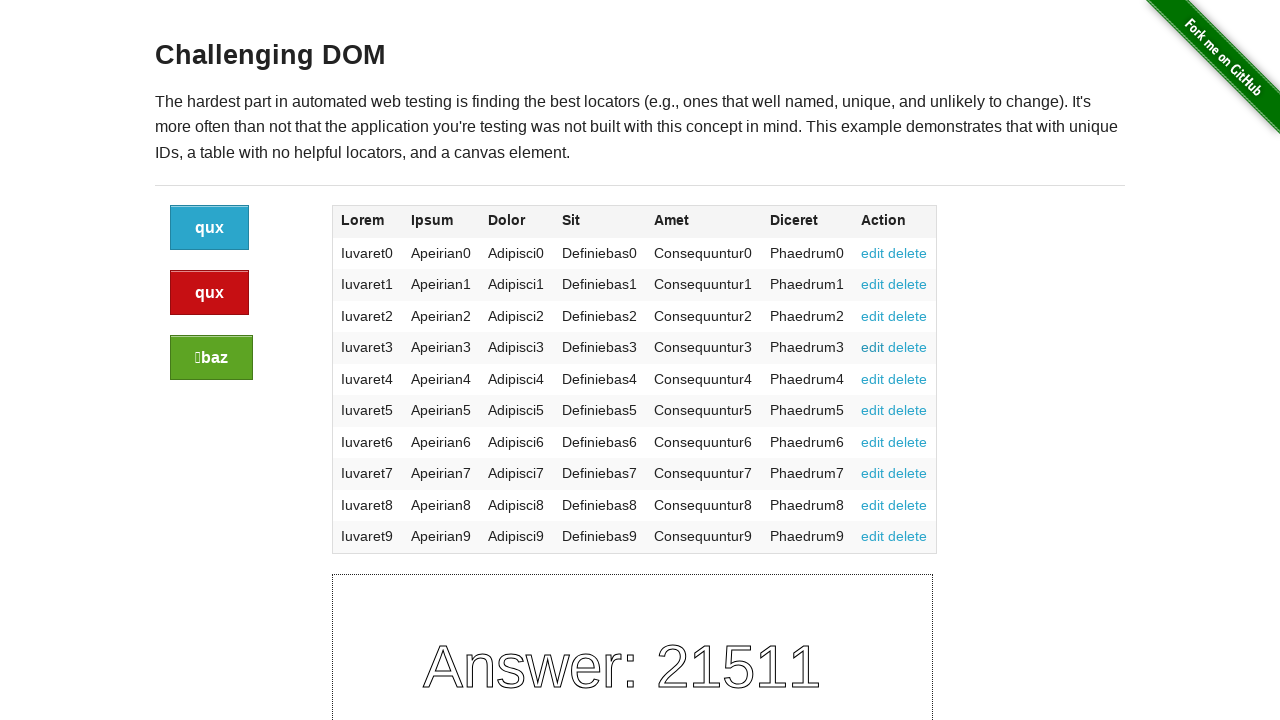

Clicked on edit link #5 at (873, 379) on table tbody tr td a:has-text('edit') >> nth=4
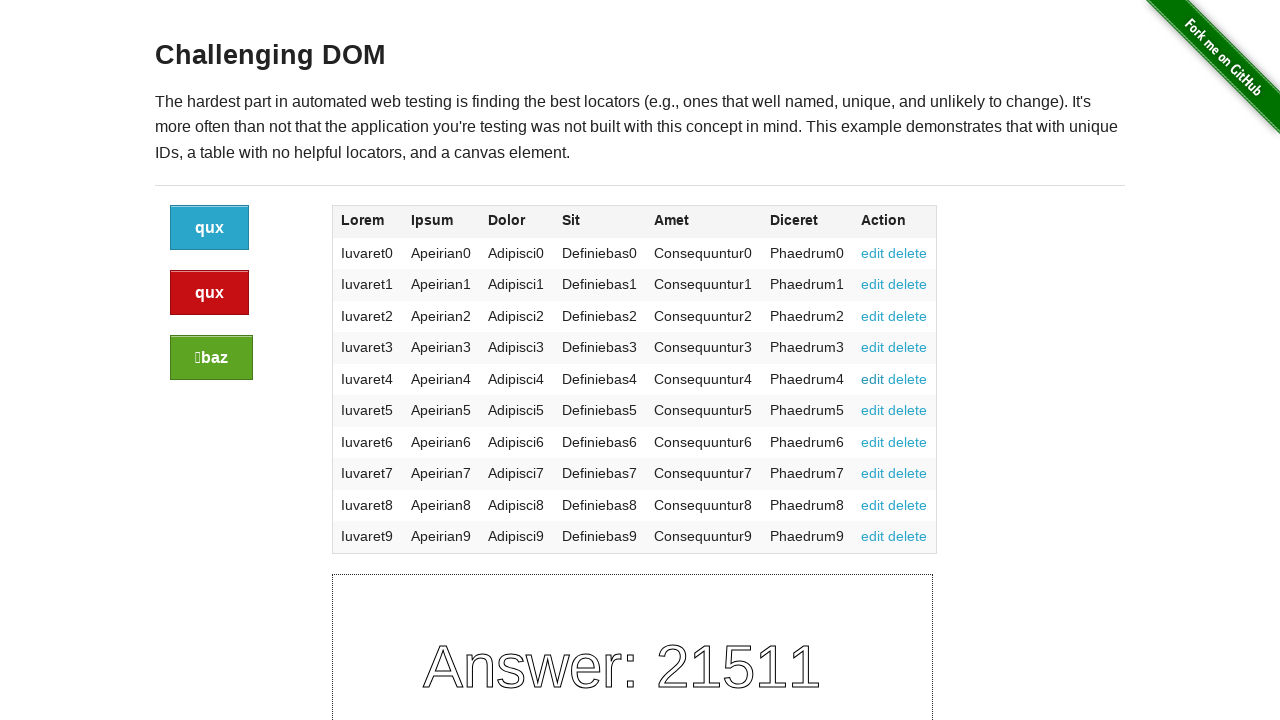

Verified URL contains '#edit' fragment after clicking edit link #5
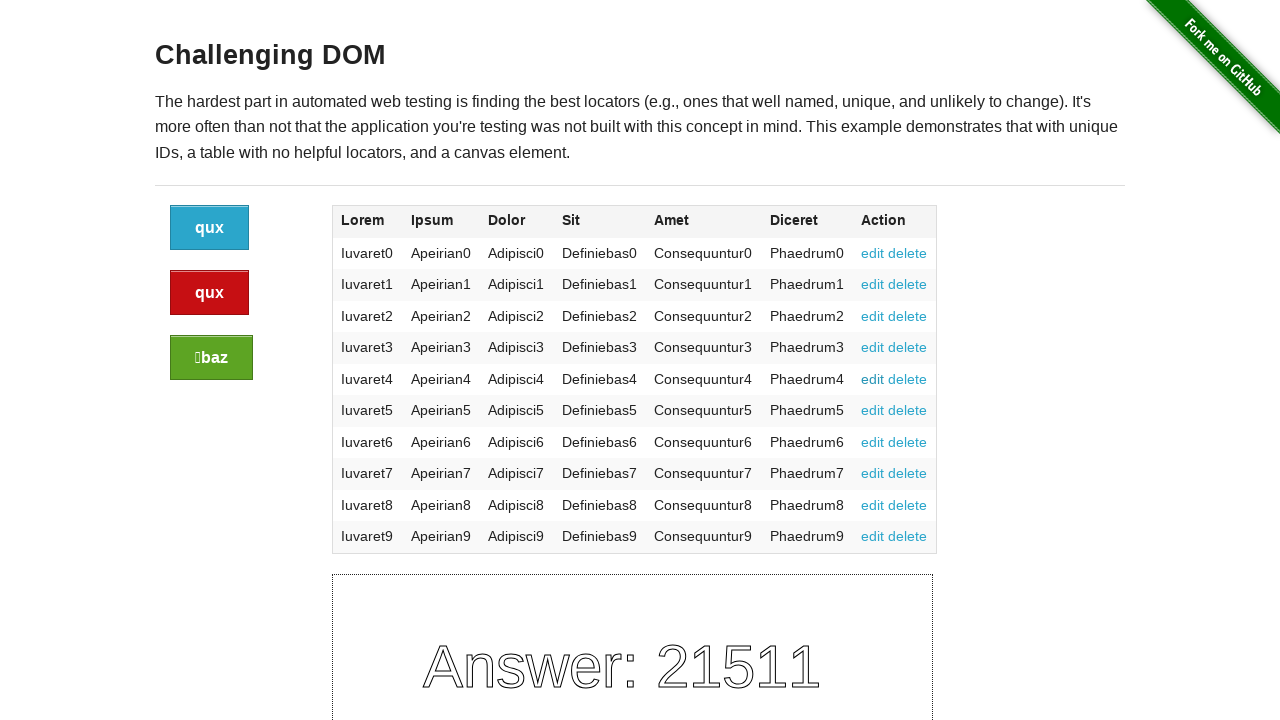

Clicked on edit link #6 at (873, 410) on table tbody tr td a:has-text('edit') >> nth=5
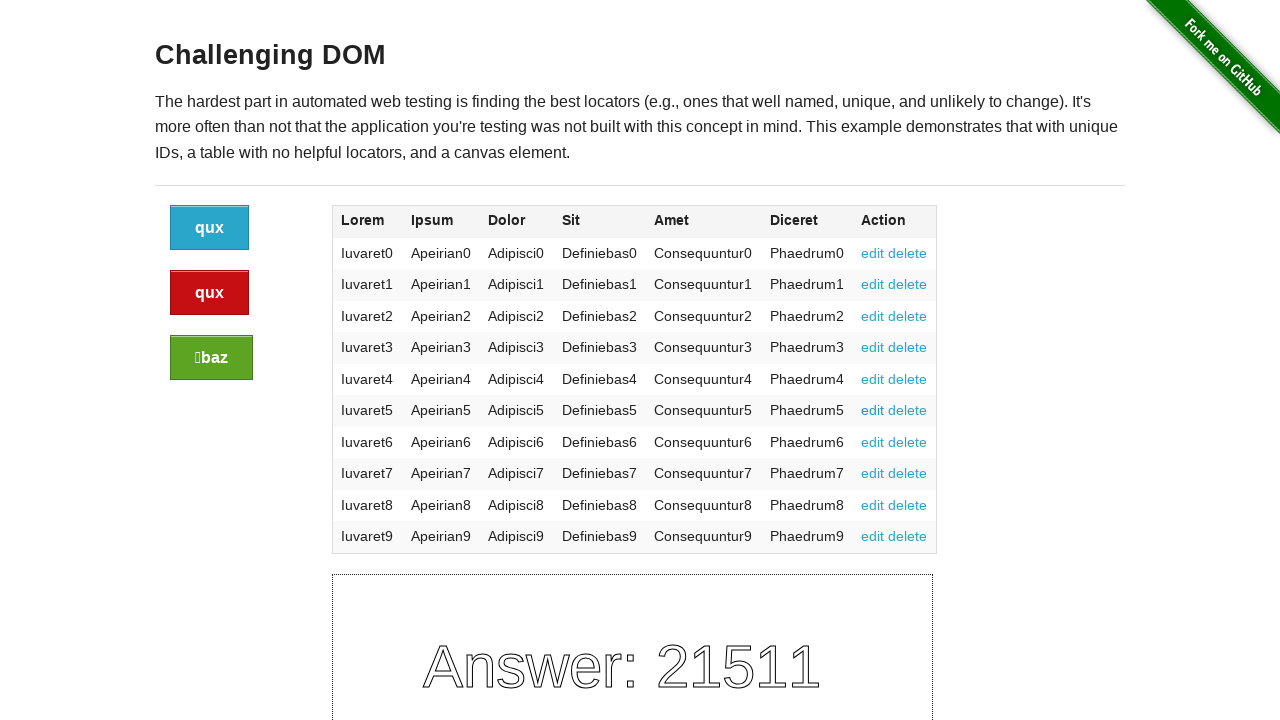

Verified URL contains '#edit' fragment after clicking edit link #6
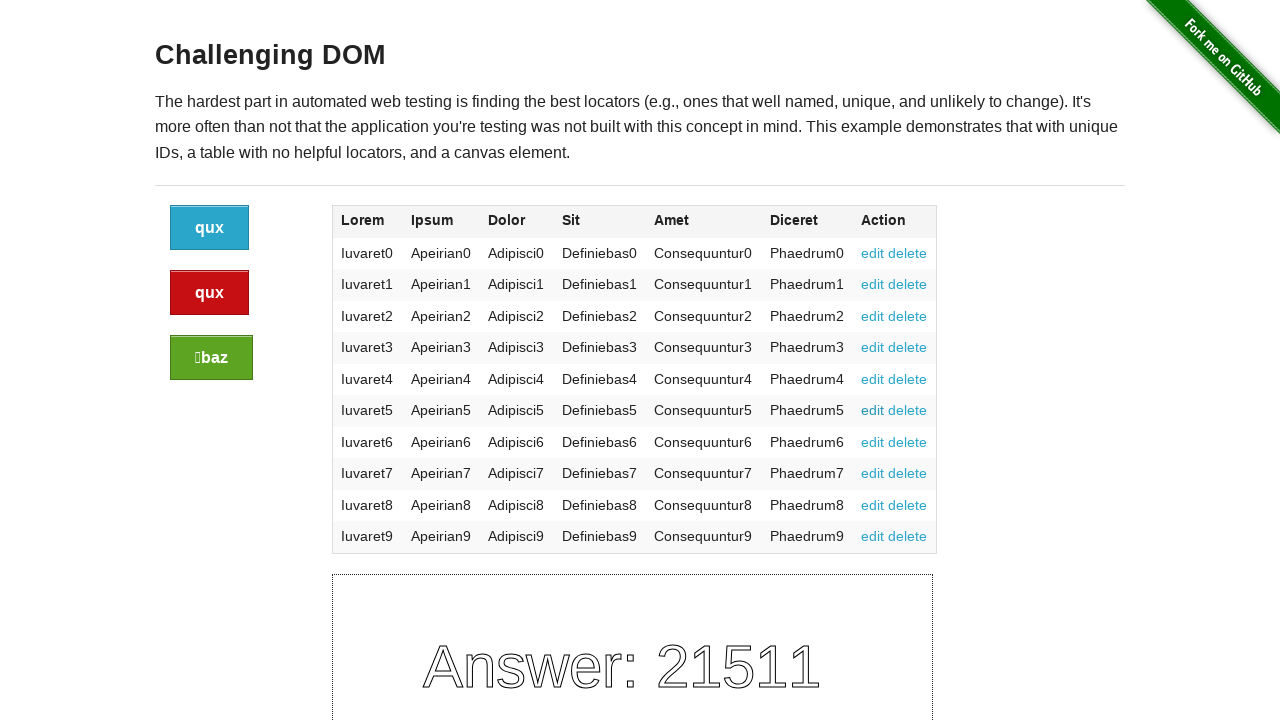

Clicked on edit link #7 at (873, 442) on table tbody tr td a:has-text('edit') >> nth=6
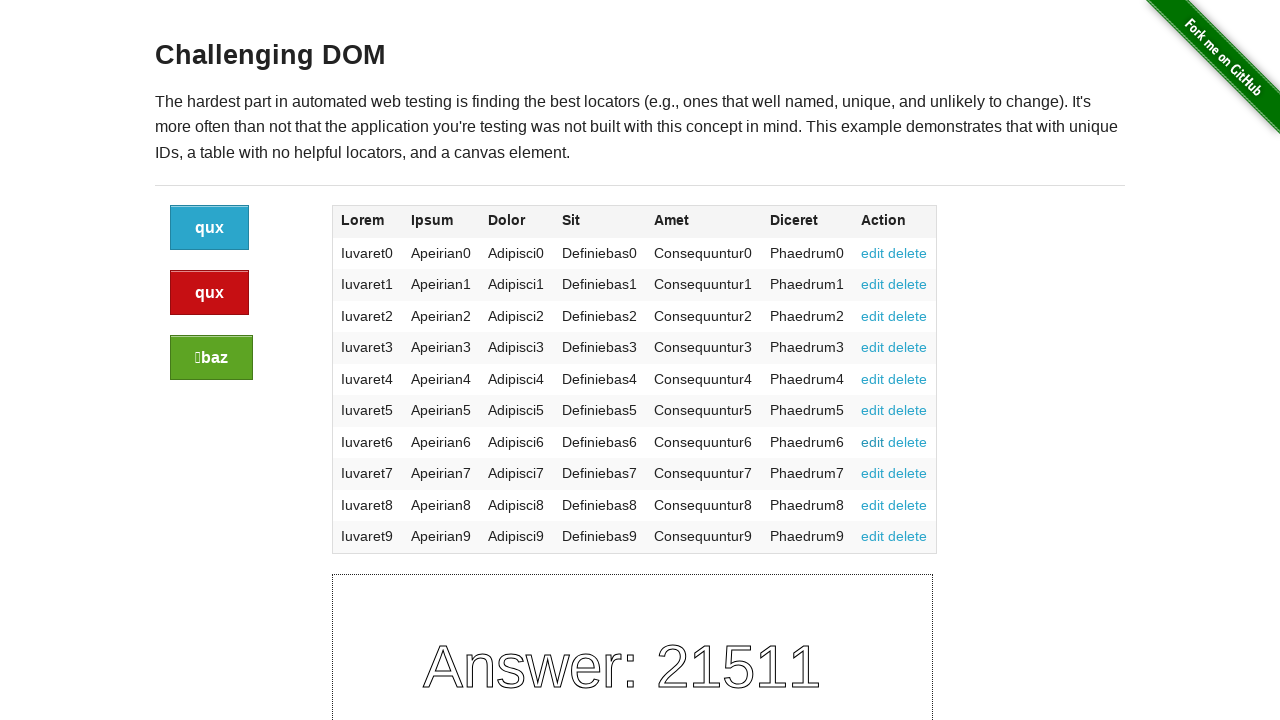

Verified URL contains '#edit' fragment after clicking edit link #7
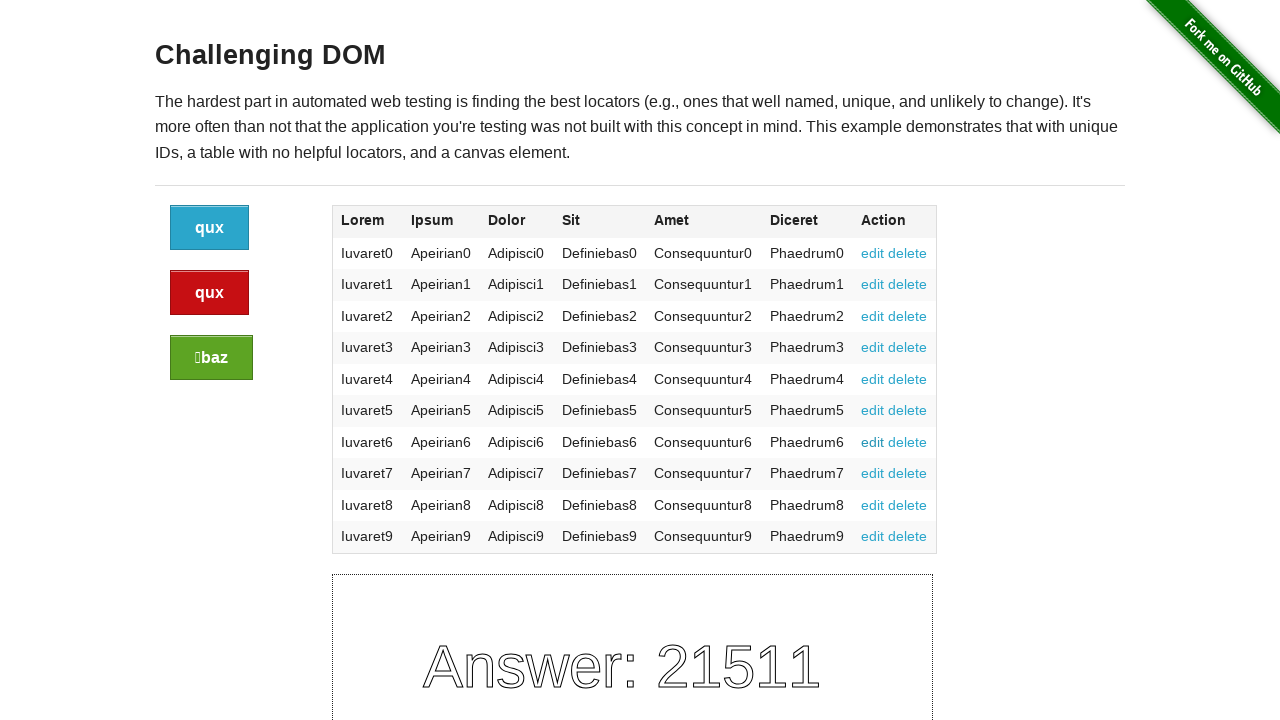

Clicked on edit link #8 at (873, 473) on table tbody tr td a:has-text('edit') >> nth=7
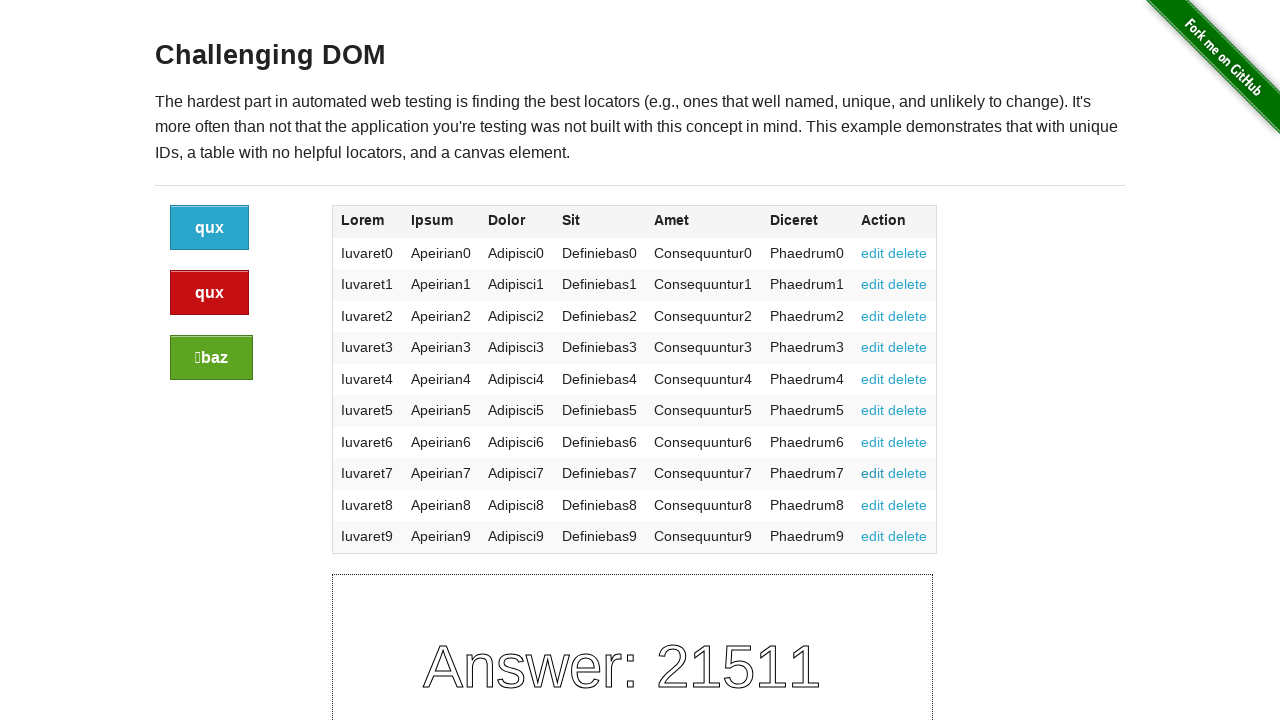

Verified URL contains '#edit' fragment after clicking edit link #8
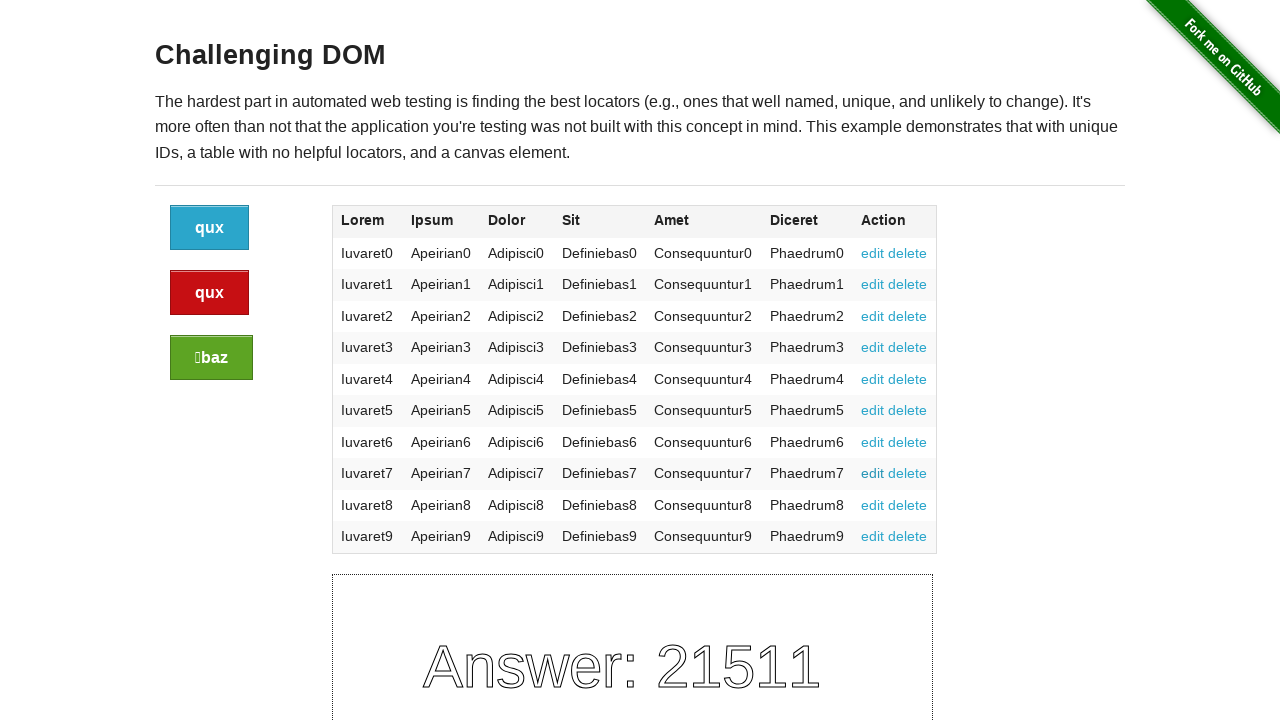

Clicked on edit link #9 at (873, 505) on table tbody tr td a:has-text('edit') >> nth=8
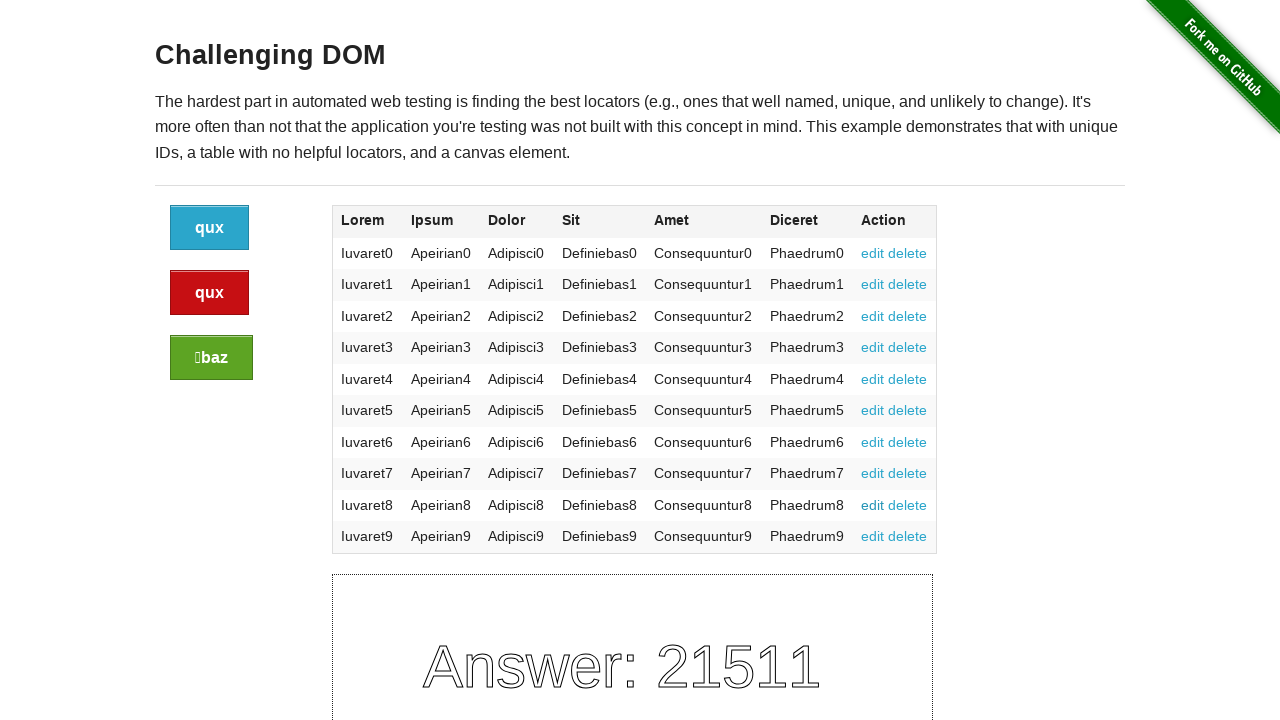

Verified URL contains '#edit' fragment after clicking edit link #9
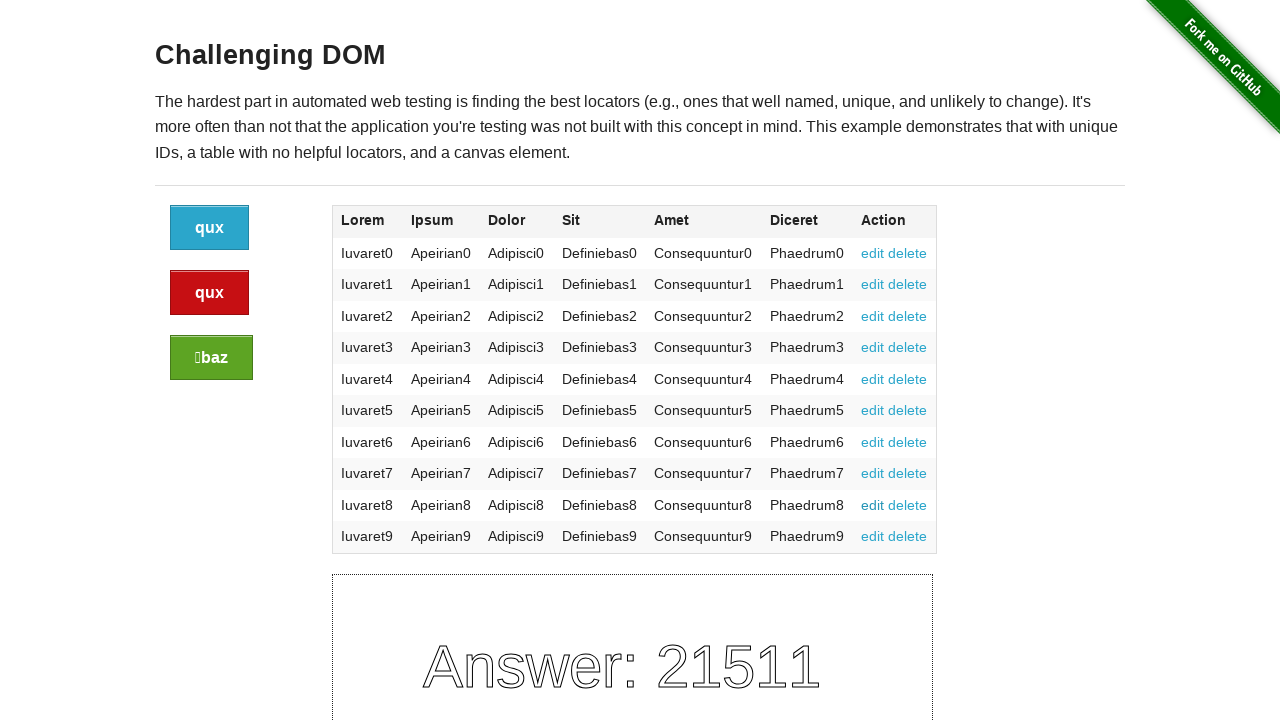

Clicked on edit link #10 at (873, 536) on table tbody tr td a:has-text('edit') >> nth=9
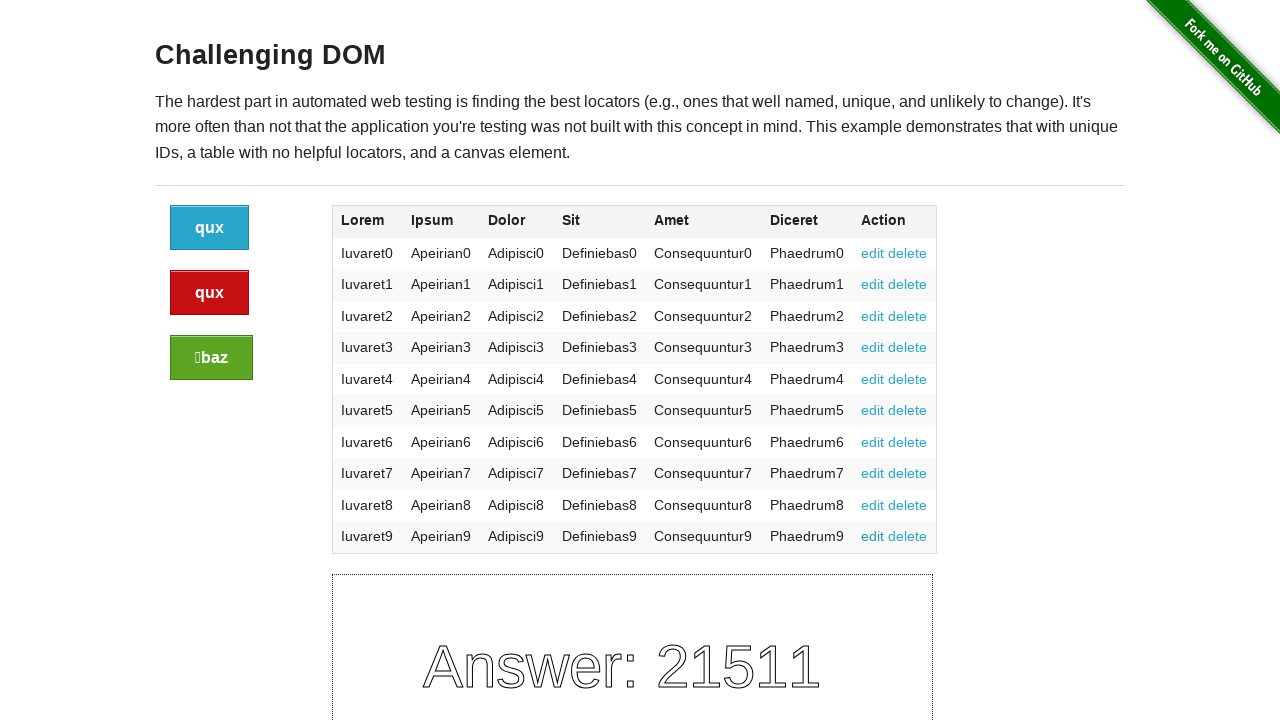

Verified URL contains '#edit' fragment after clicking edit link #10
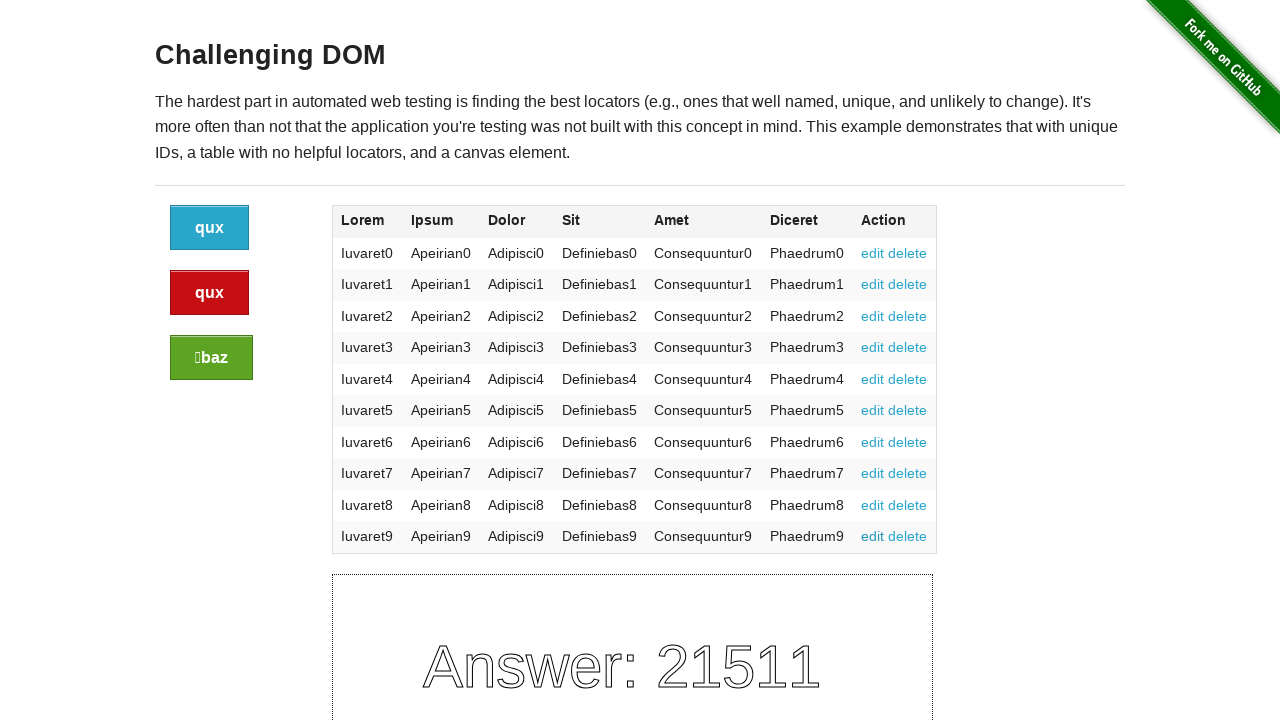

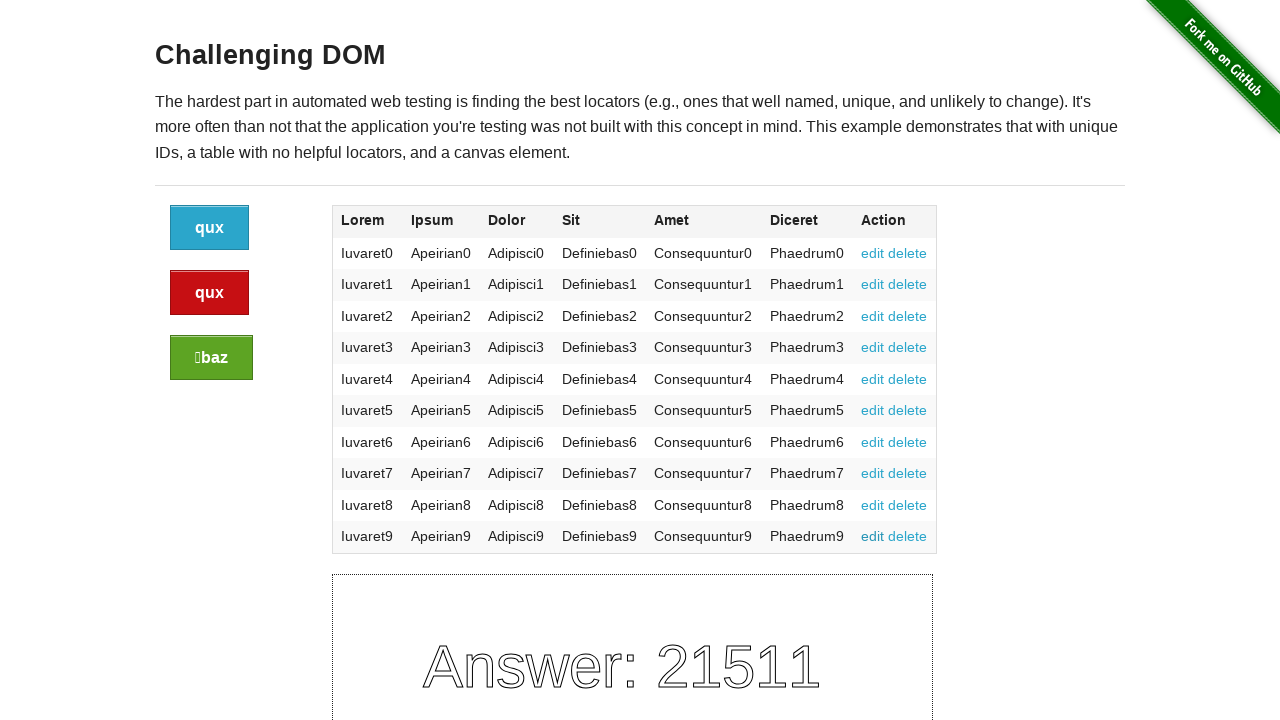